Tests tooltip functionality by hovering over an age input field within an iframe and capturing the tooltip text

Starting URL: https://jqueryui.com/tooltip/

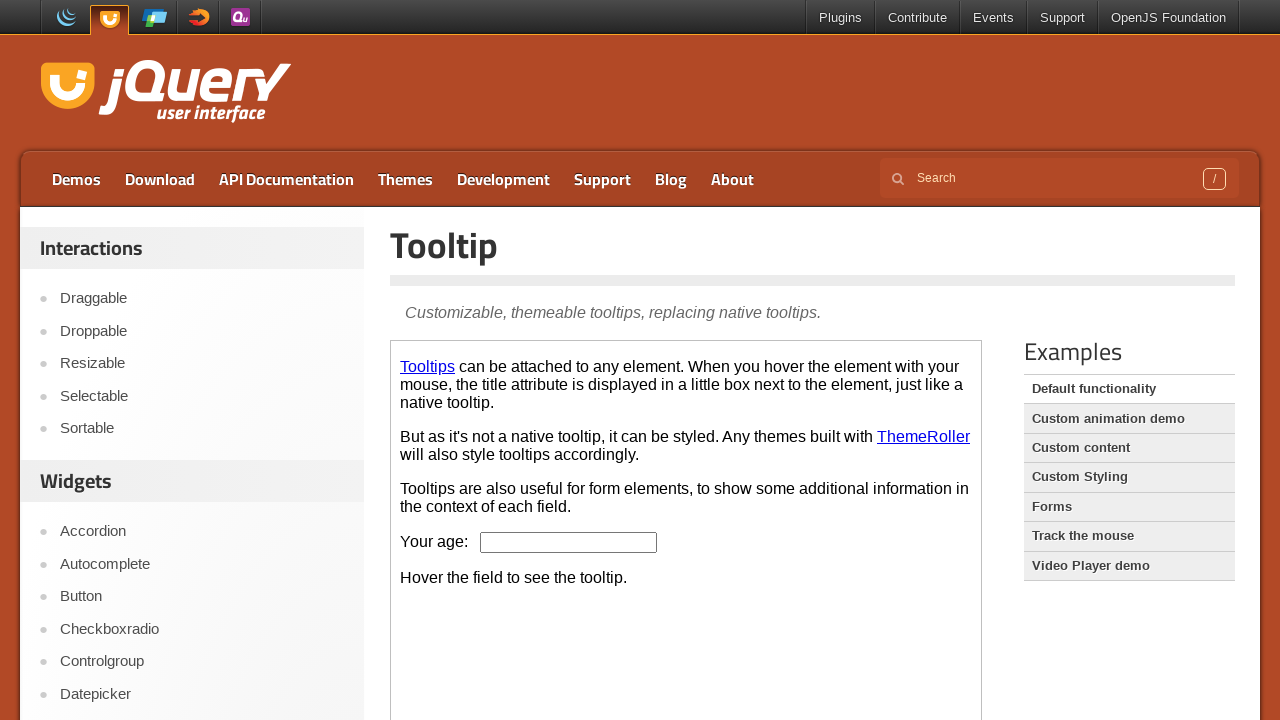

Located the demo iframe containing tooltip functionality
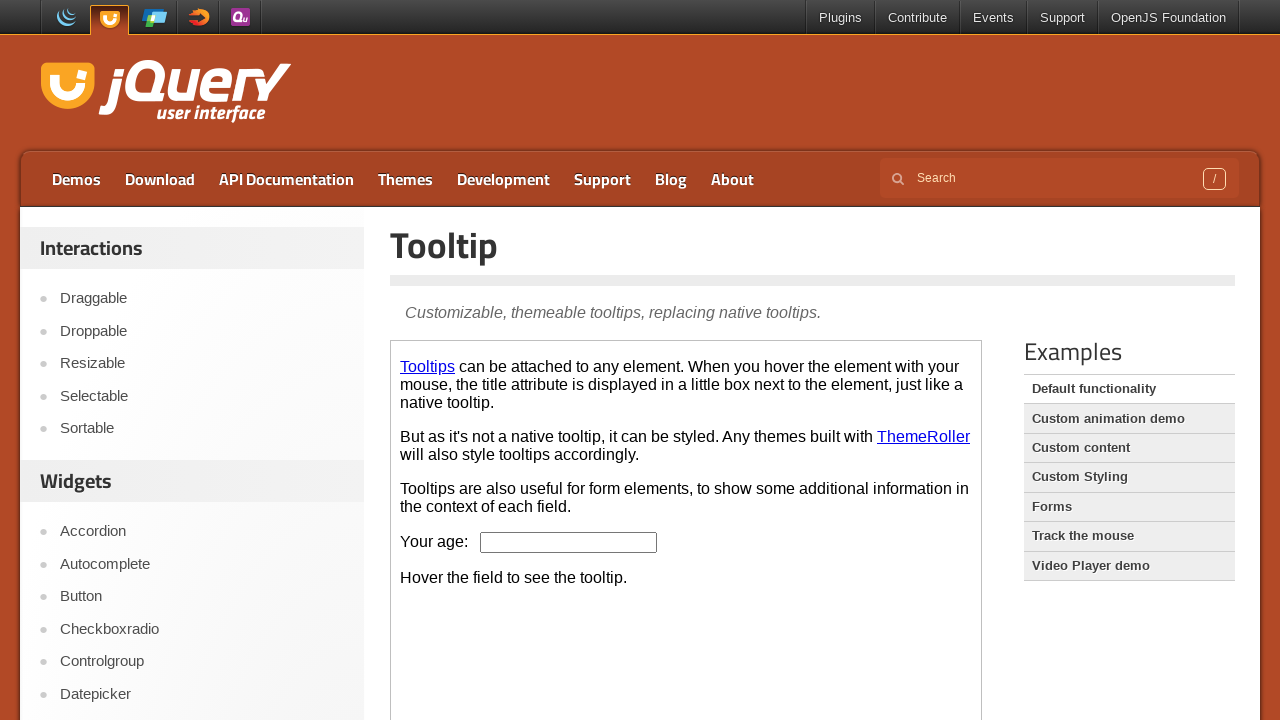

Located the age input field within the iframe
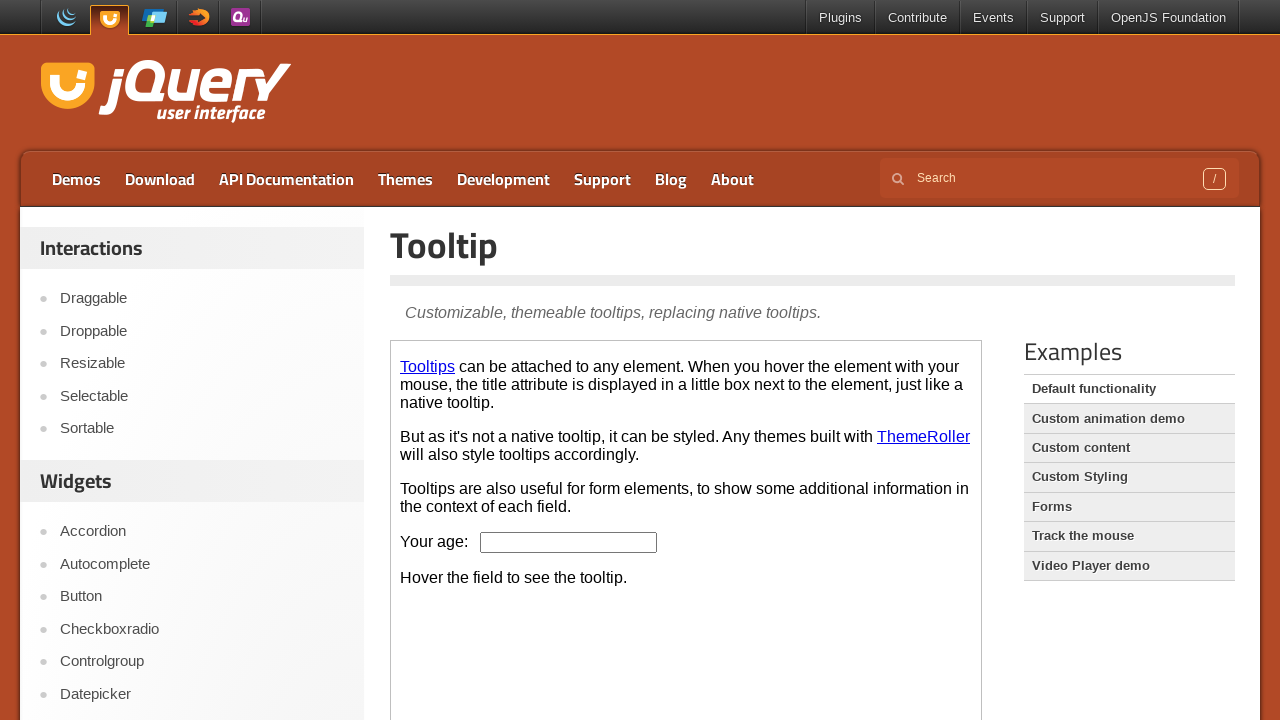

Hovered over the age input field to trigger tooltip at (569, 542) on .demo-frame >> internal:control=enter-frame >> #age
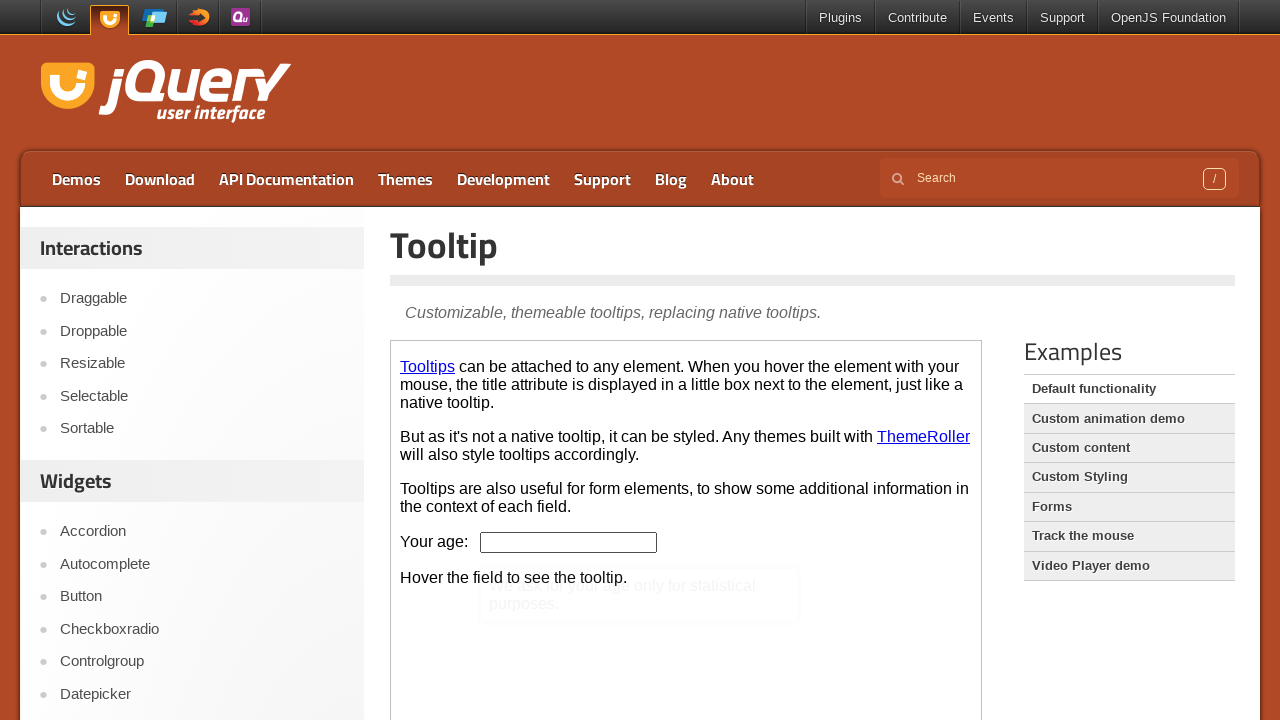

Located the tooltip content element
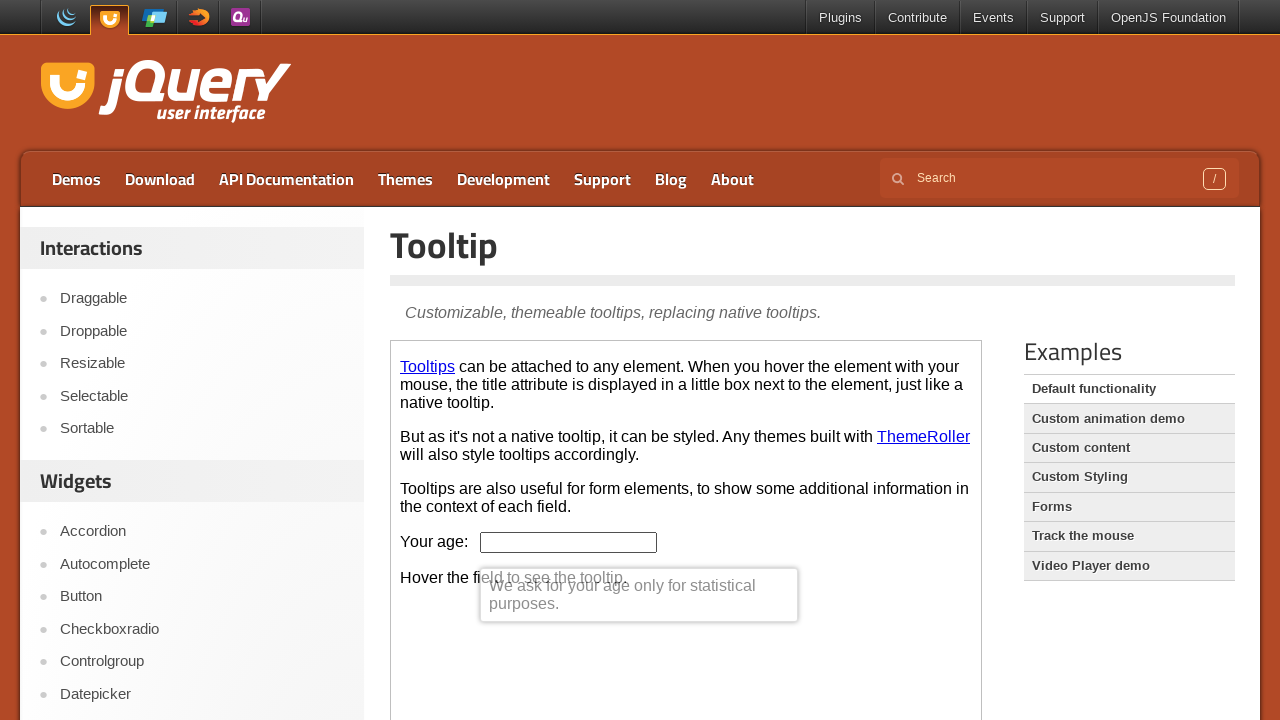

Extracted tooltip text content
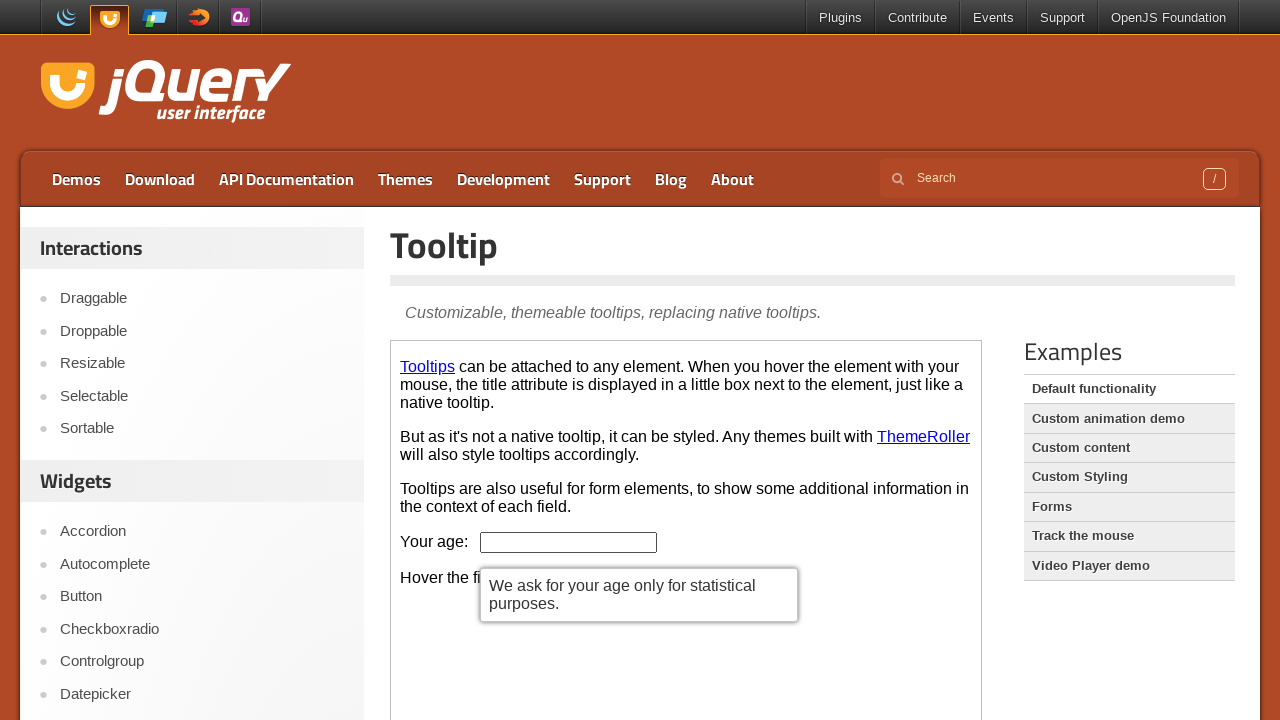

Printed tooltip text: We ask for your age only for statistical purposes.
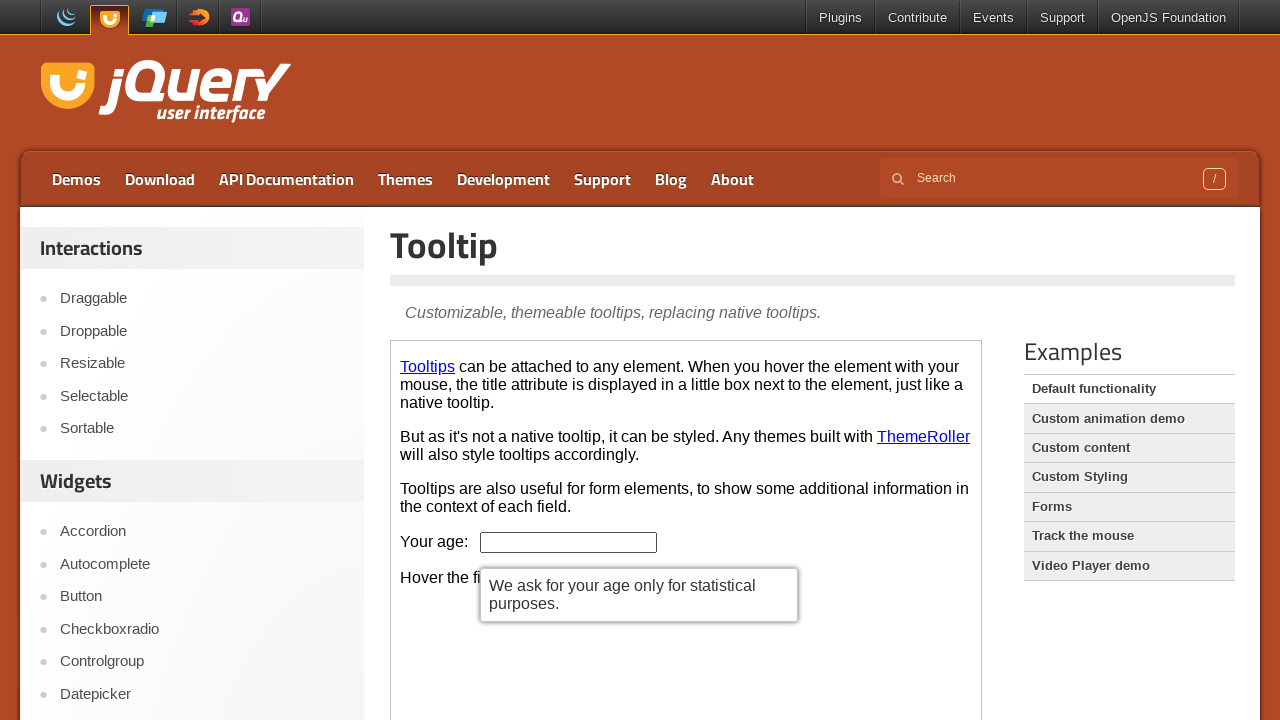

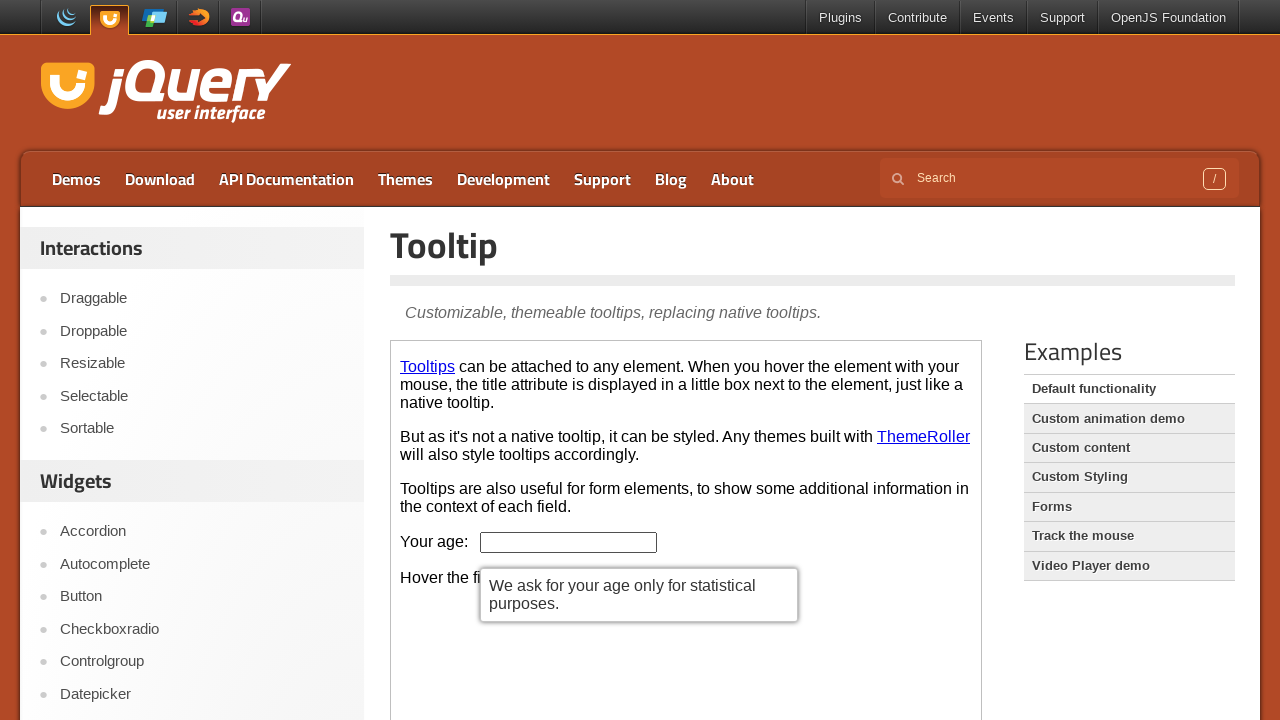